Tests element visibility by verifying an element is visible, clicking to hide it, and confirming it becomes hidden.

Starting URL: https://rahulshettyacademy.com/AutomationPractice/

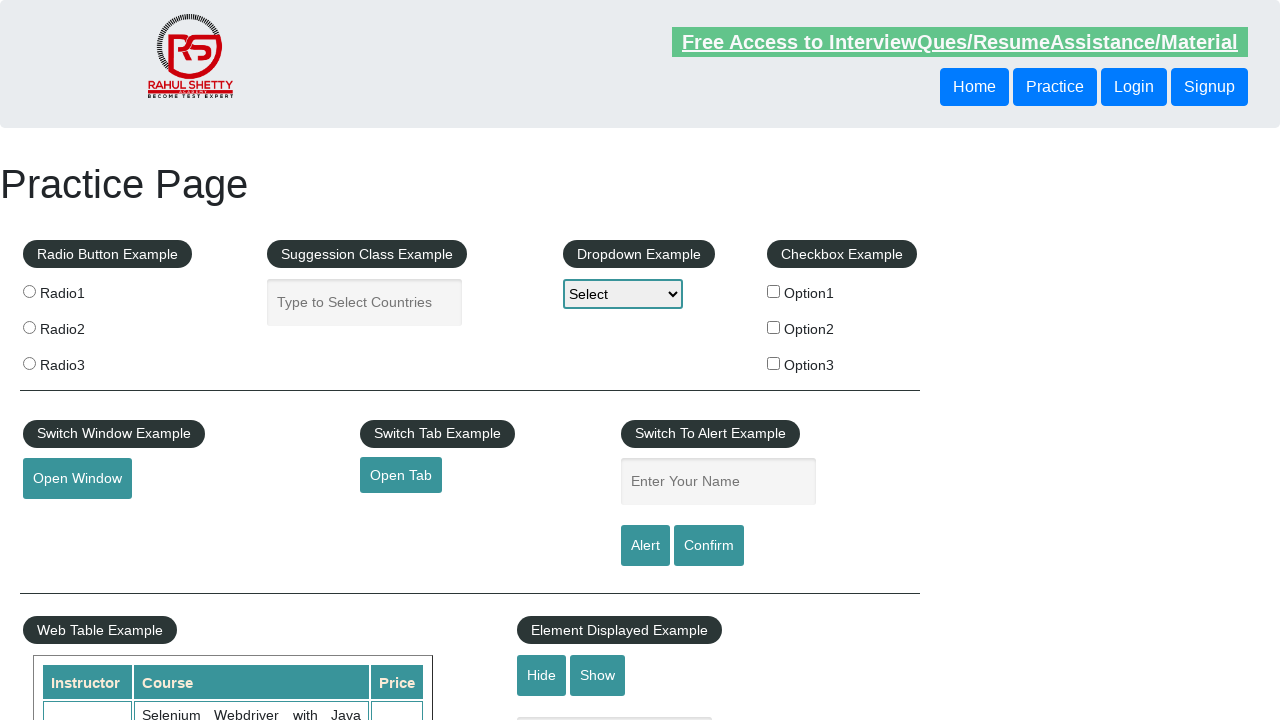

Verified that #displayed-text element is visible
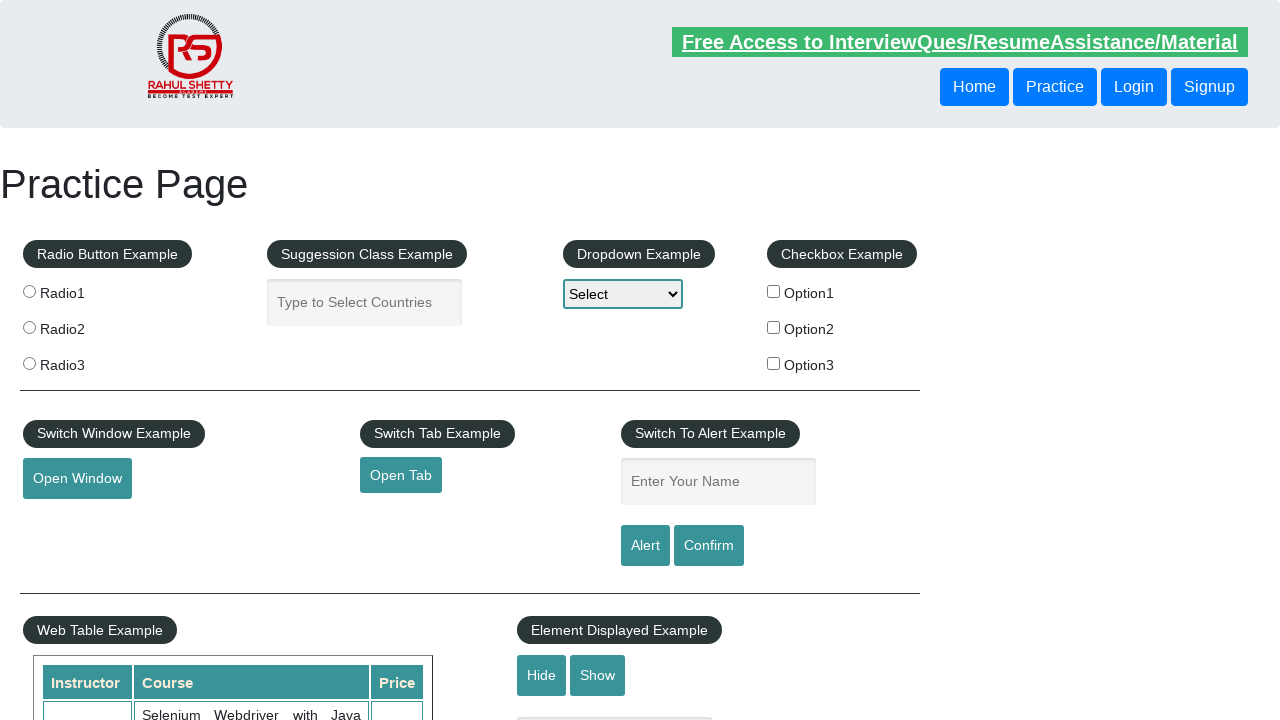

Clicked #hide-textbox button to hide the element at (542, 675) on #hide-textbox
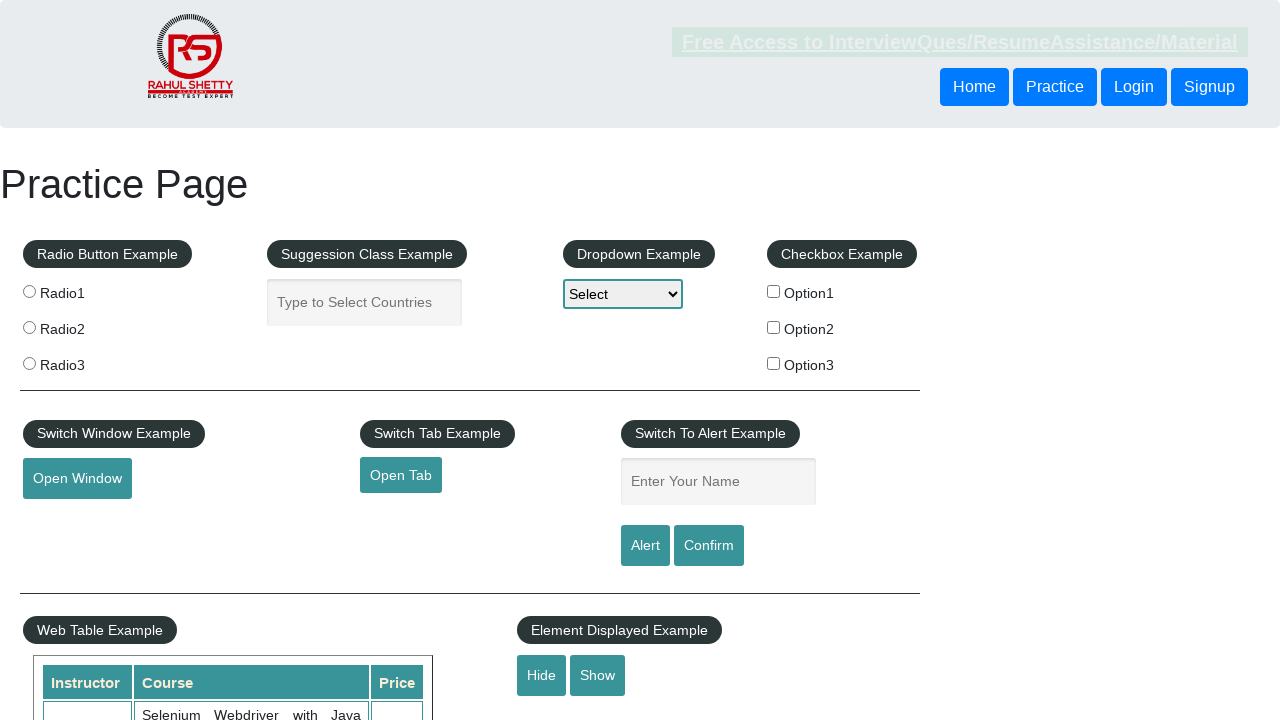

Verified that #displayed-text element is now hidden
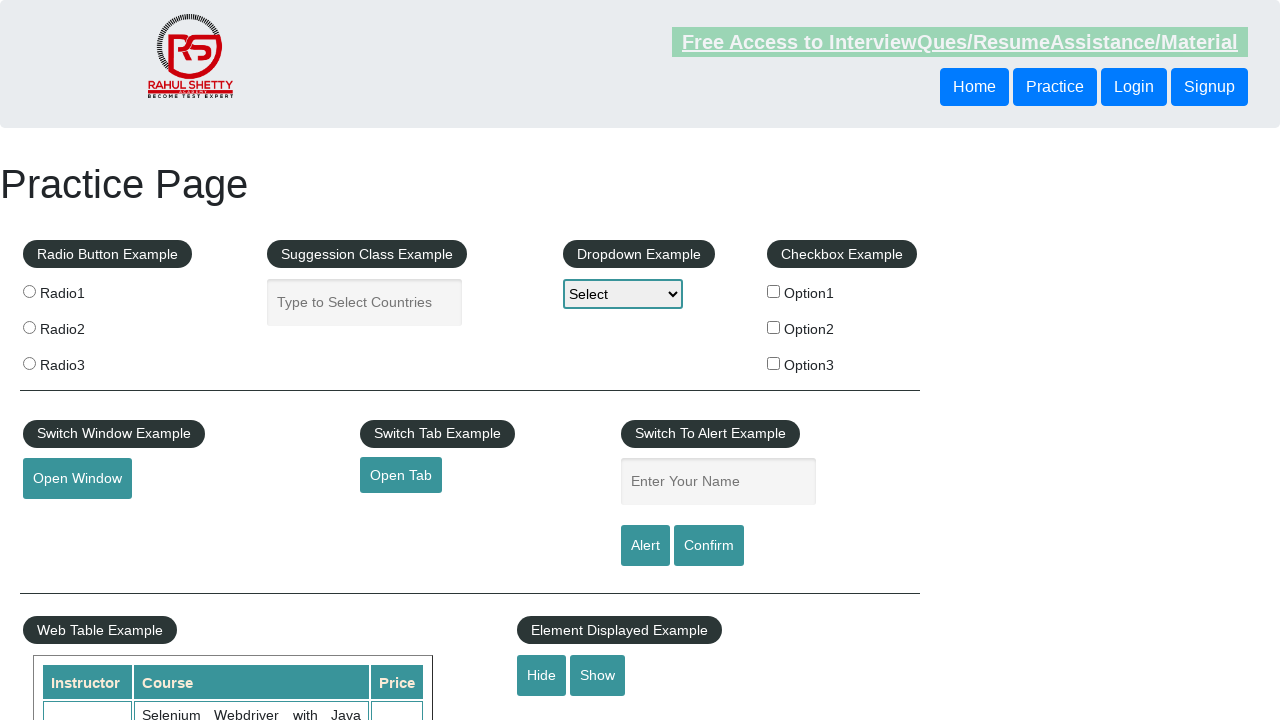

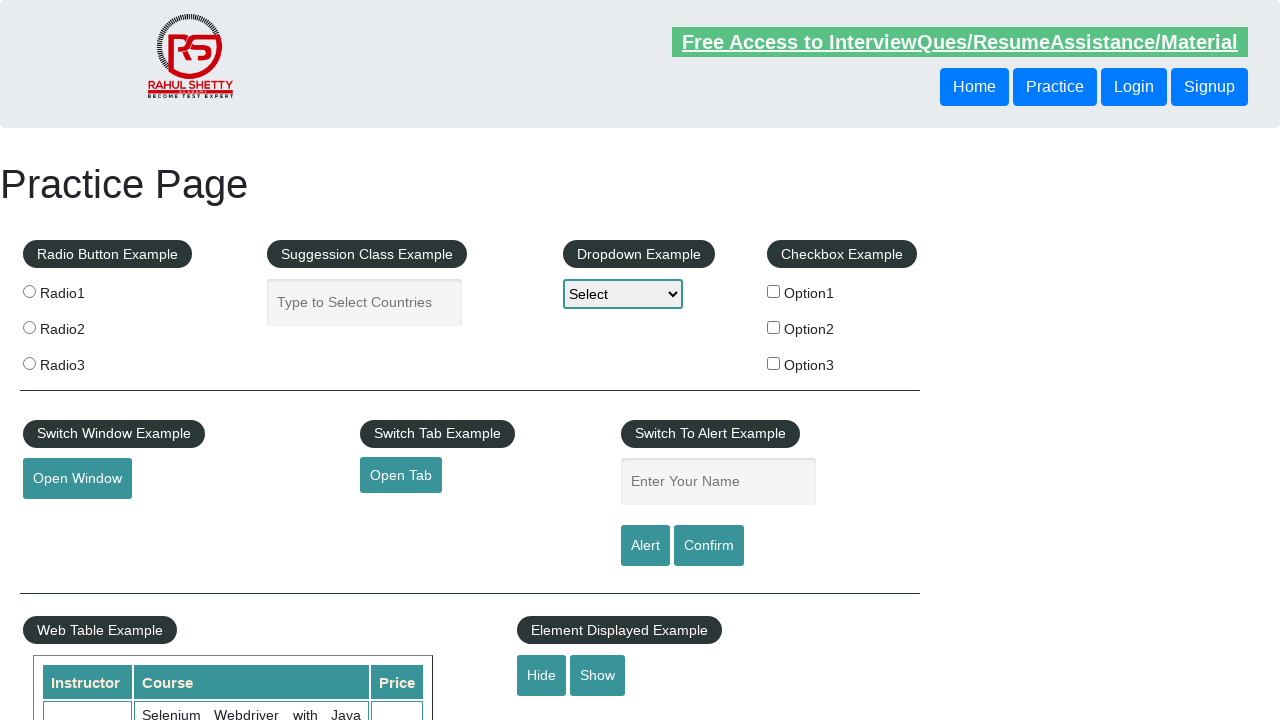